Tests highlighting an element on the page by finding an element by ID and applying a temporary red dashed border style to make it visually stand out.

Starting URL: http://the-internet.herokuapp.com/large

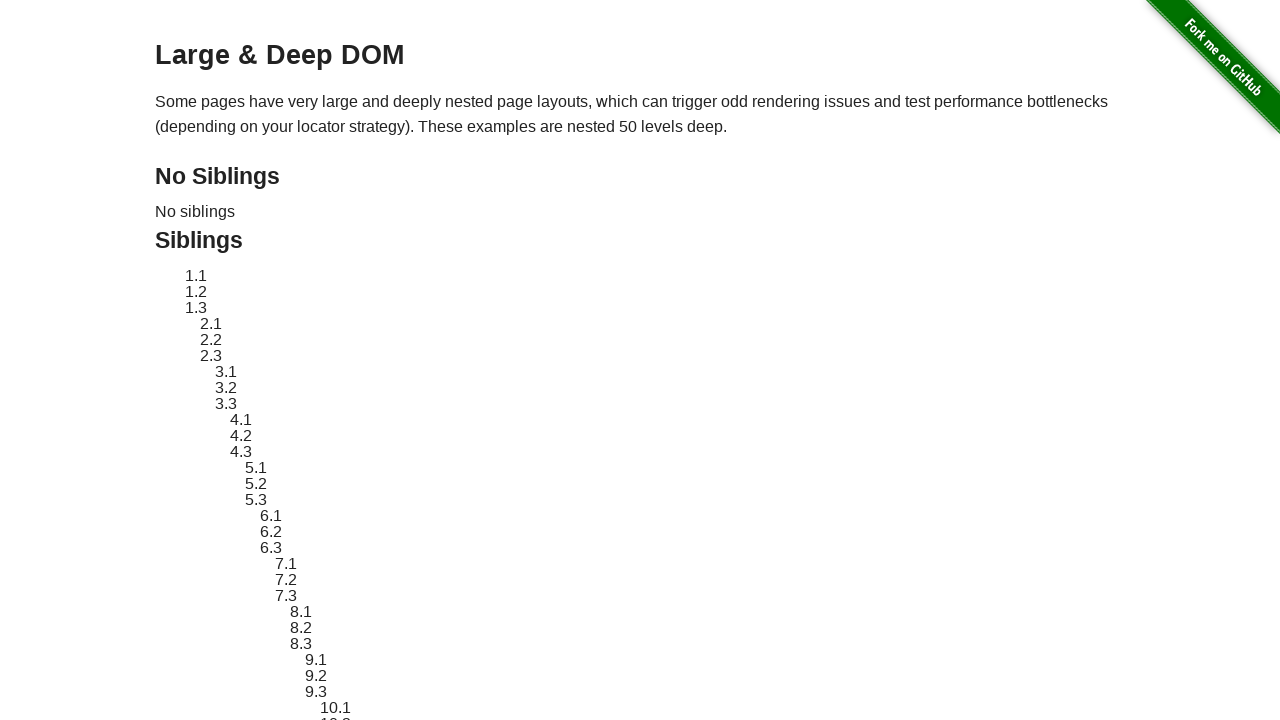

Located element with ID 'sibling-2.3'
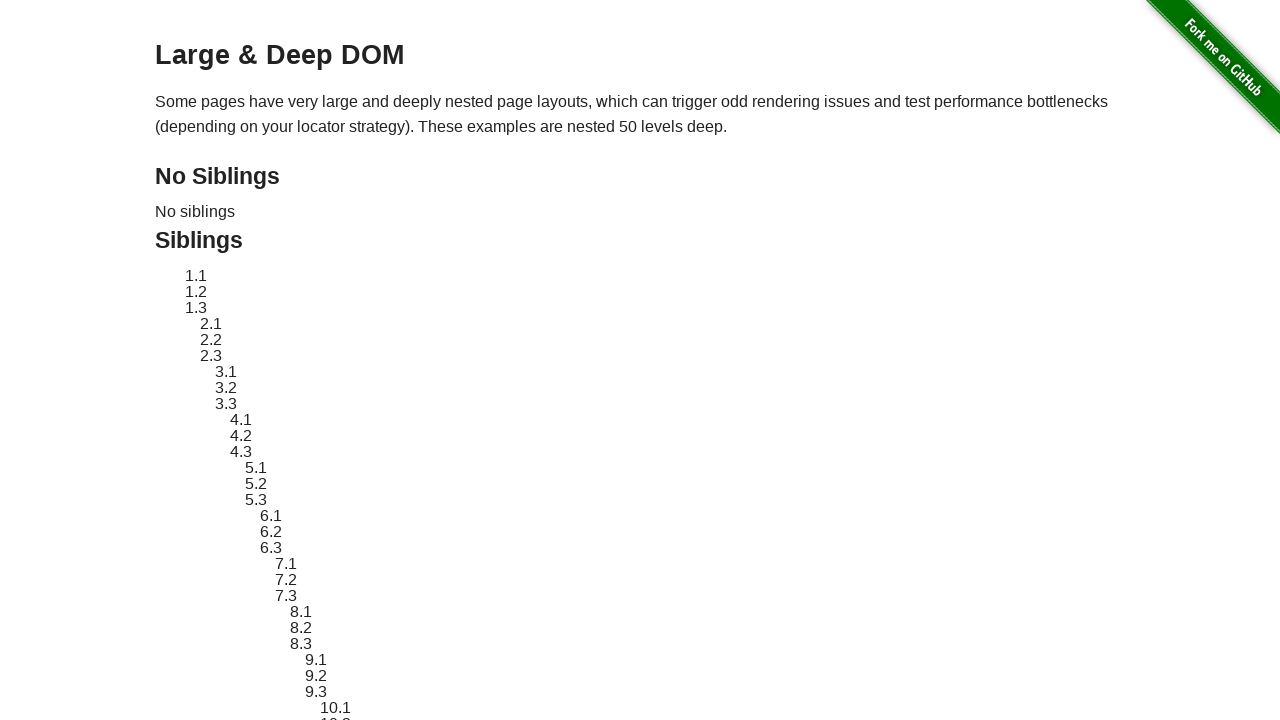

Element became visible
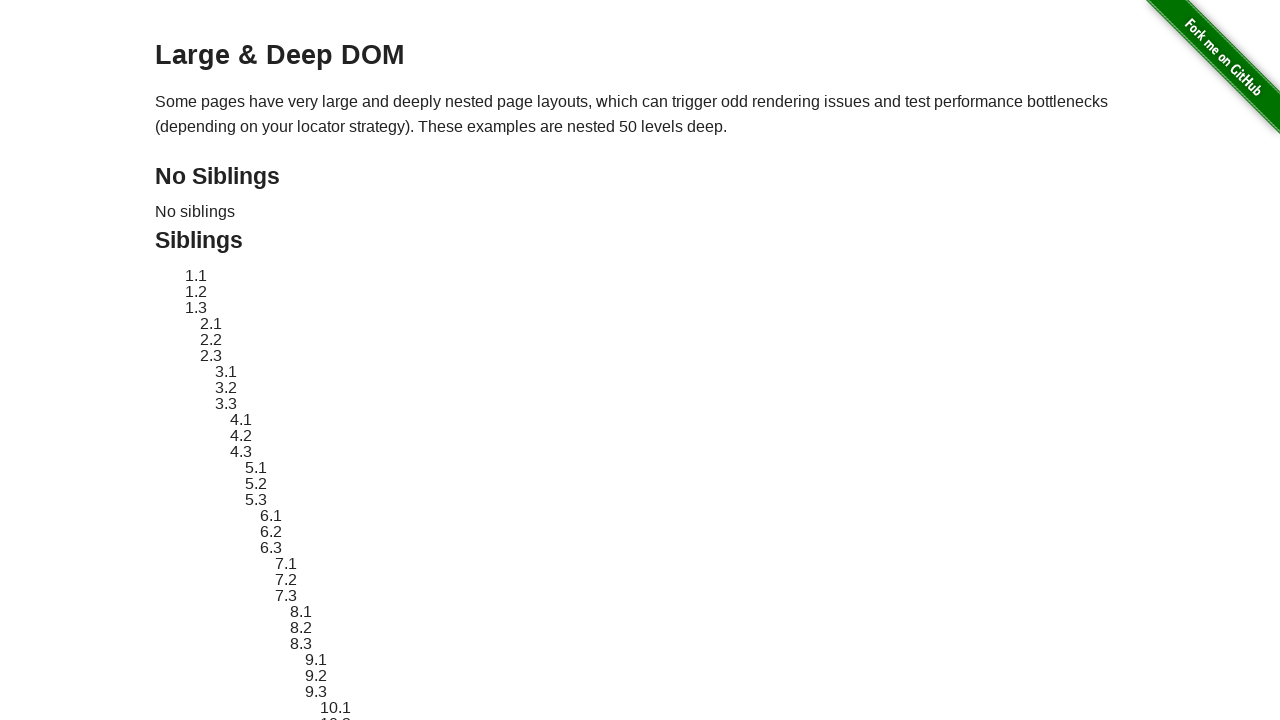

Retrieved original style attribute
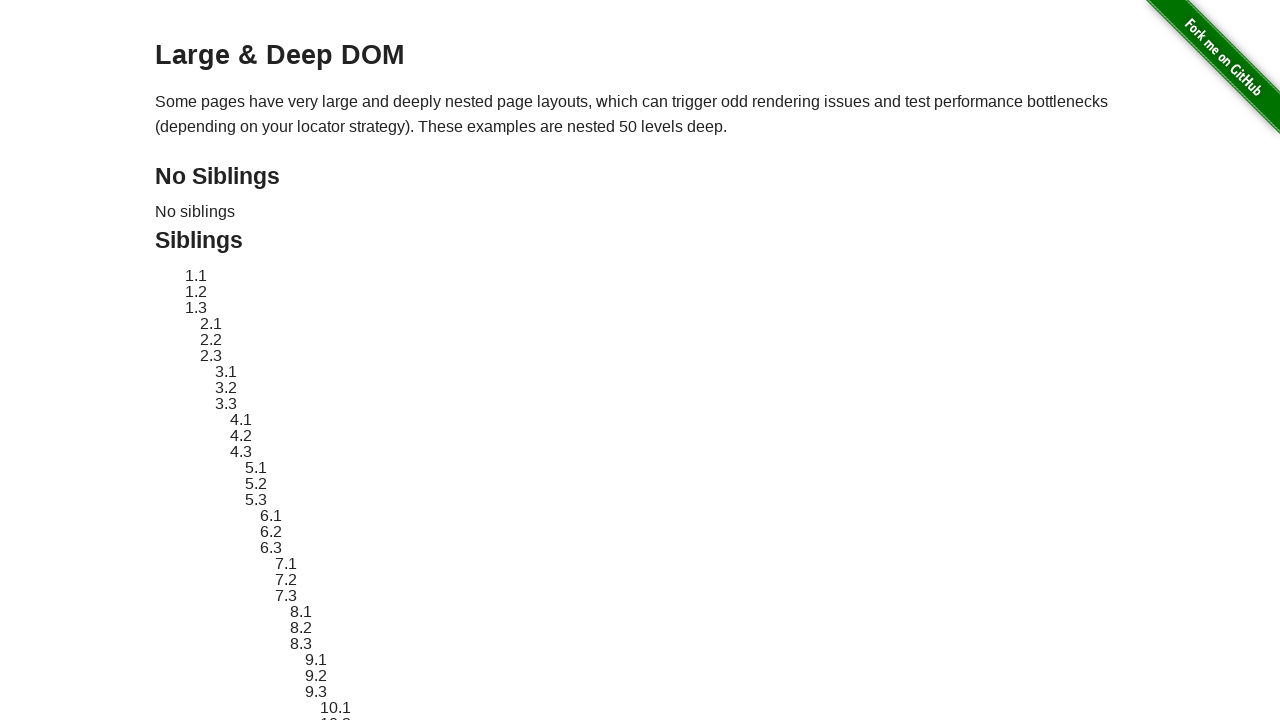

Applied red dashed border highlight style to element
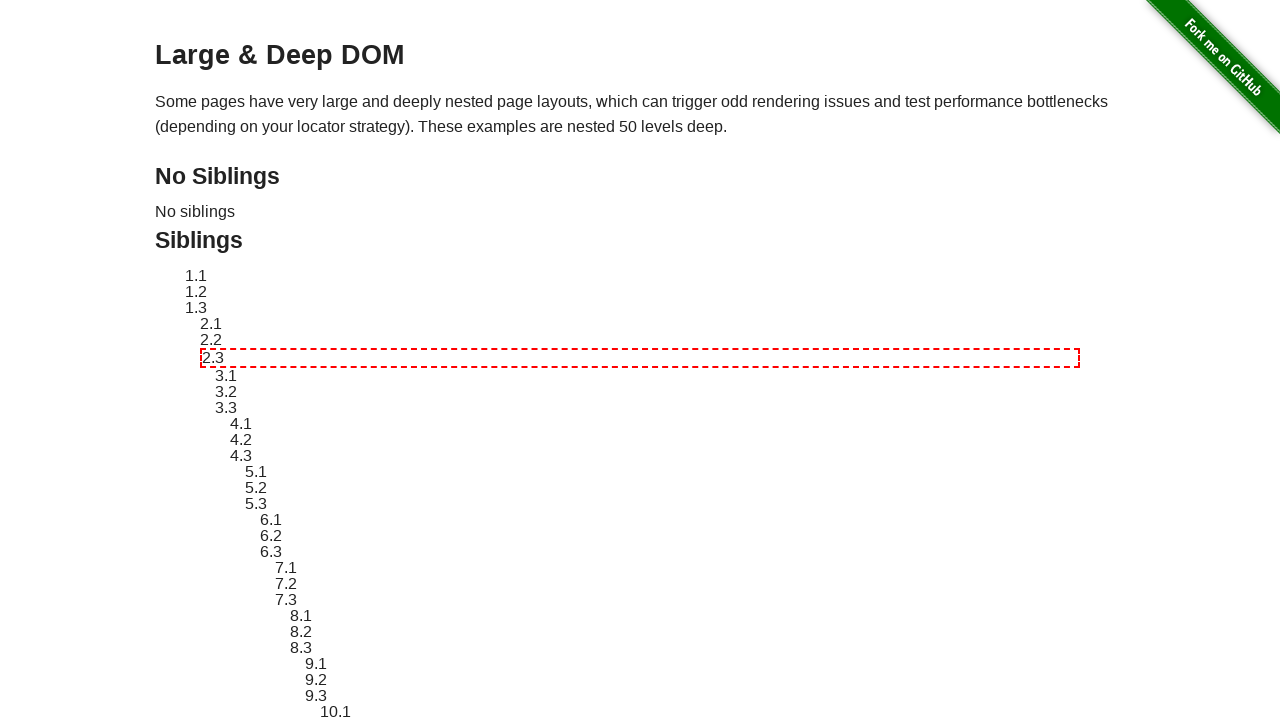

Waited 3 seconds to view the highlight effect
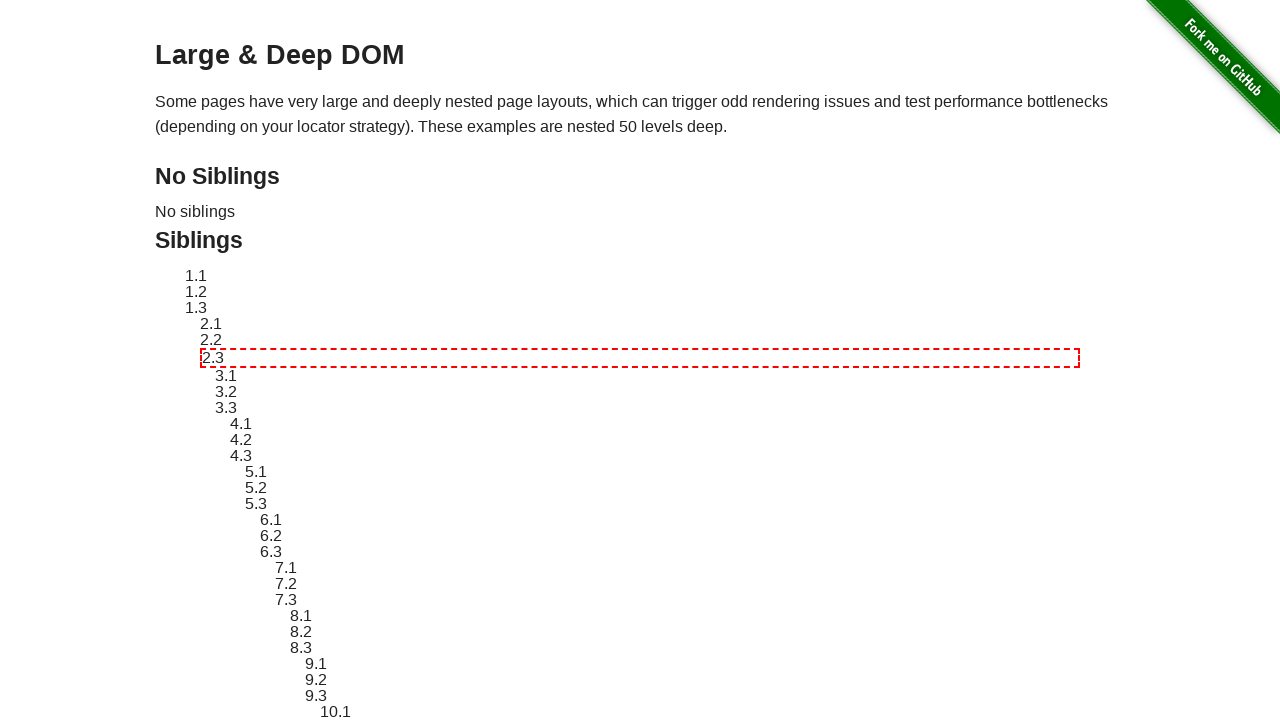

Reverted element style to original state
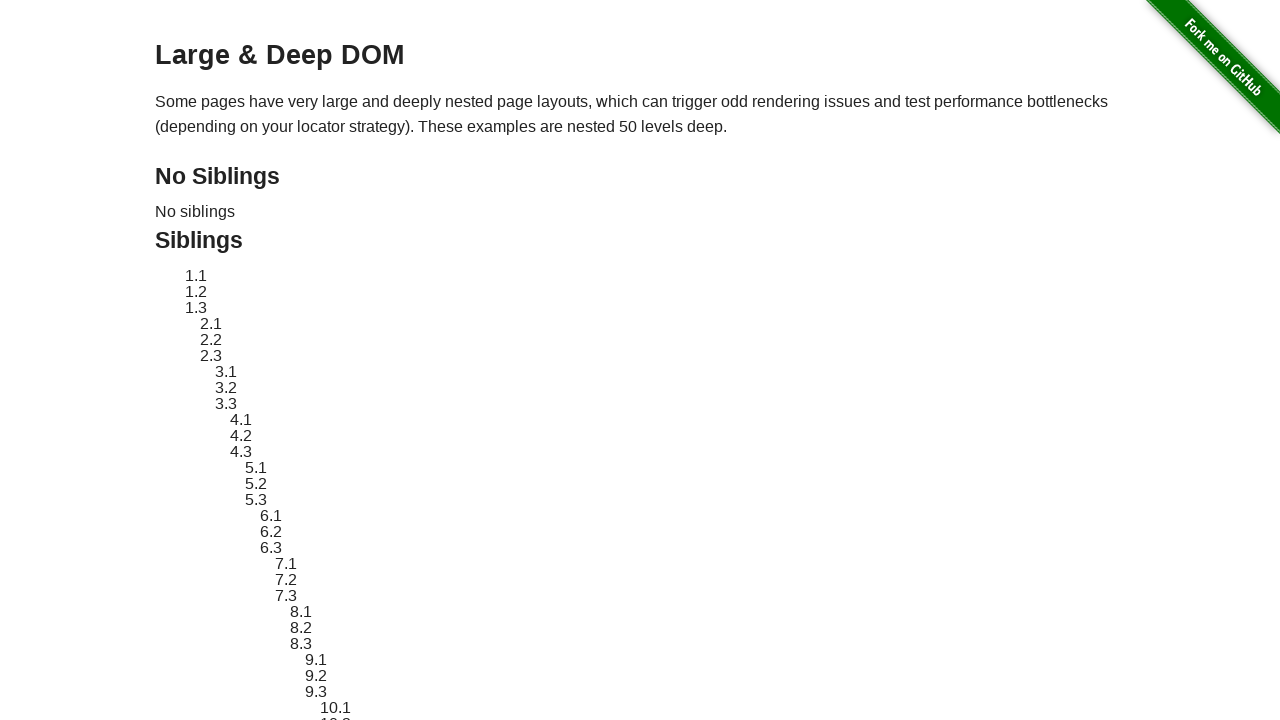

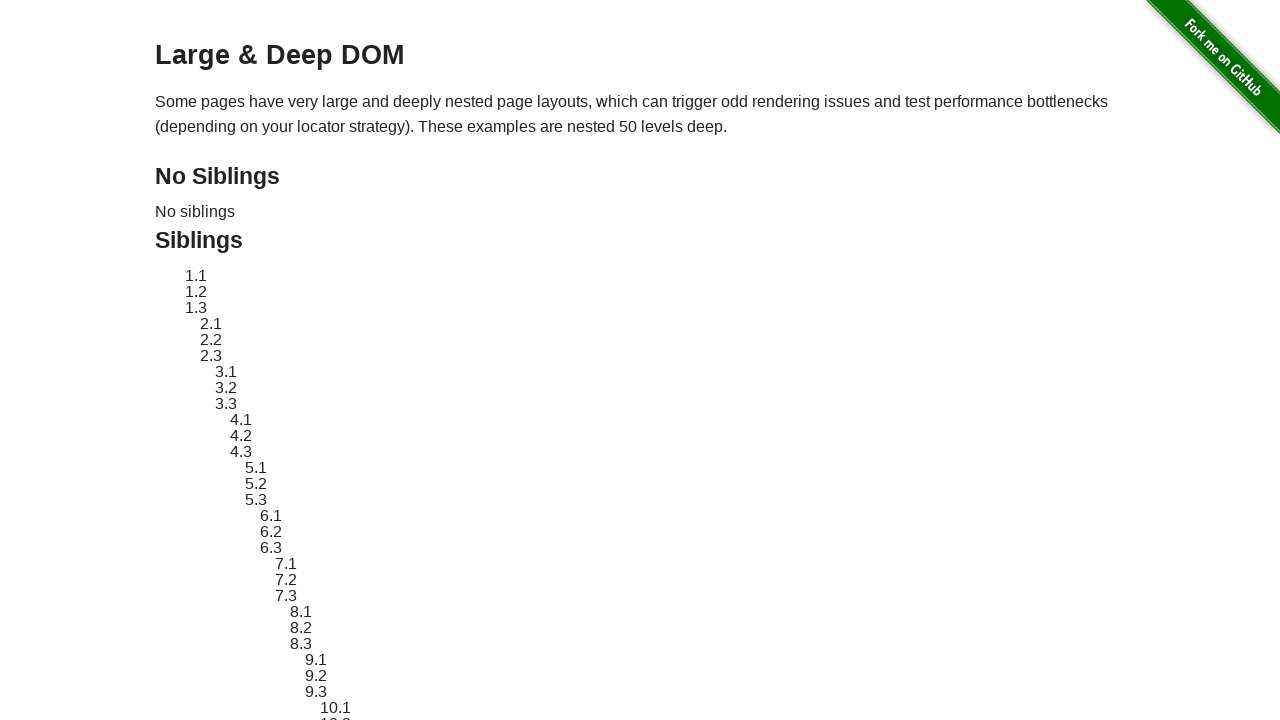